Tests various dropdown selection methods on a demo page including selecting by value, index, visible text, and selecting the last option from a list. Interacts with fruit, superhero, programming language, and country dropdowns.

Starting URL: https://letcode.in/dropdowns

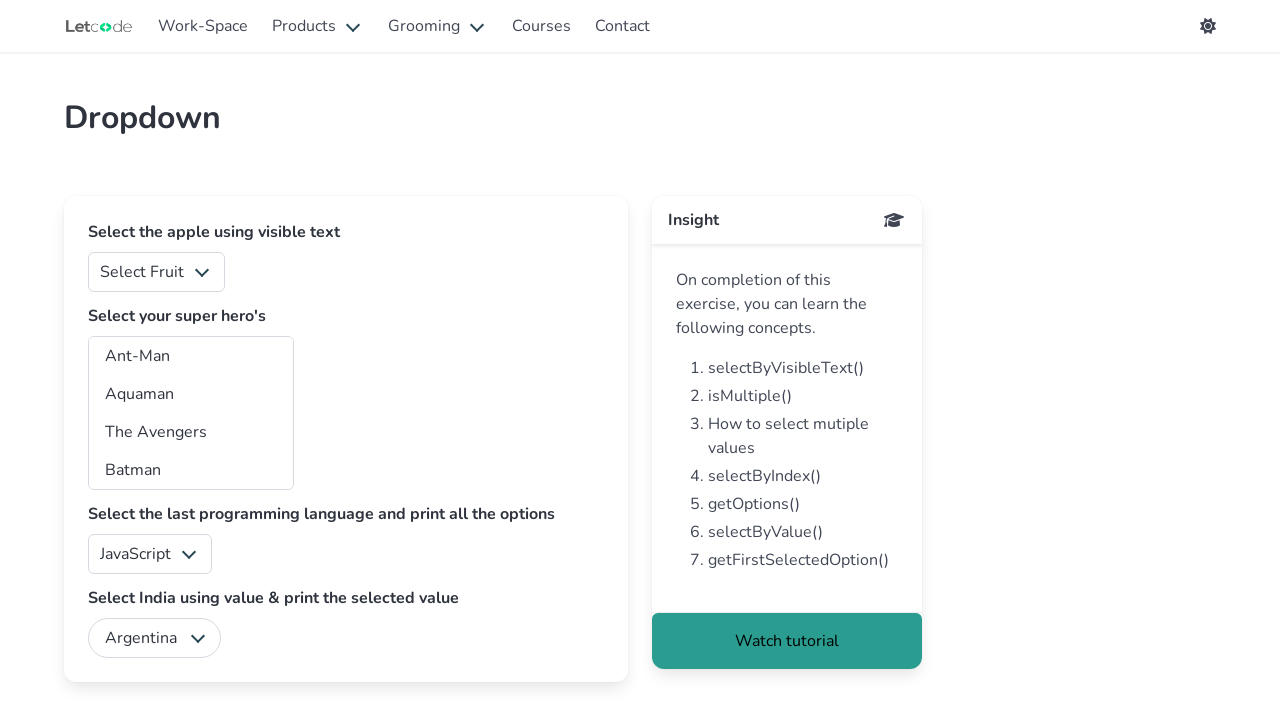

Clicked on fruits dropdown at (156, 272) on #fruits
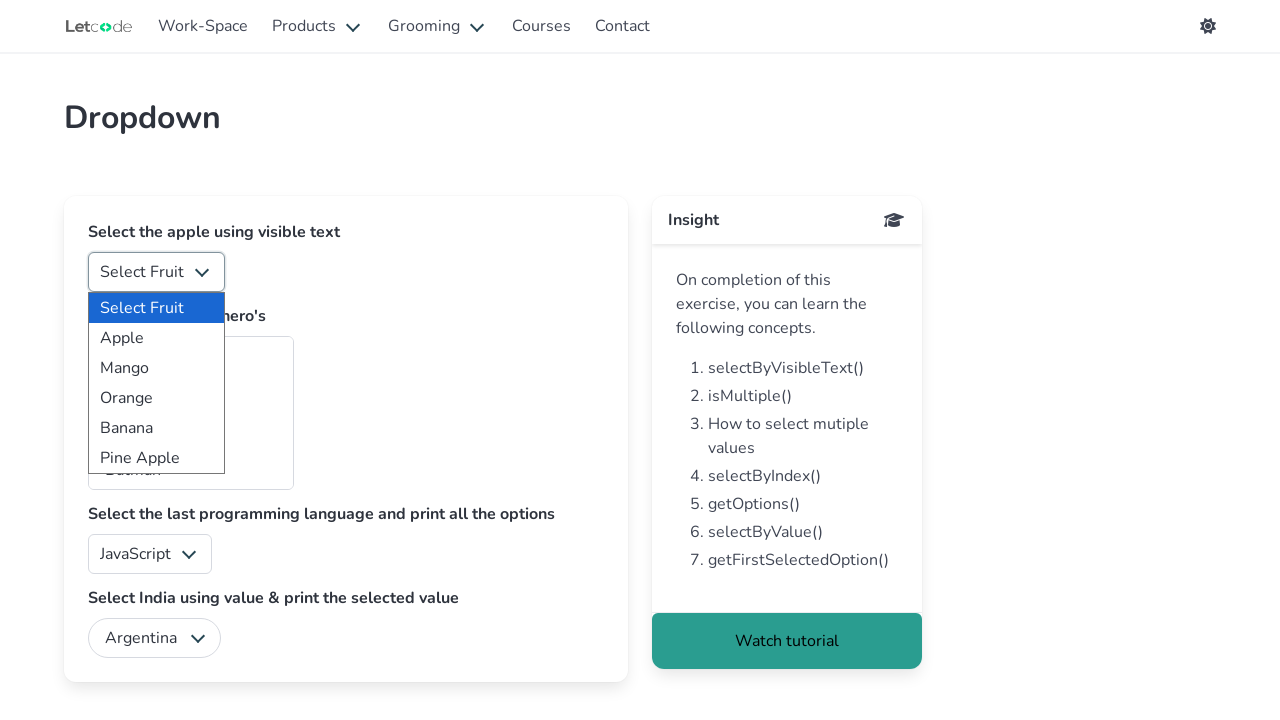

Selected fruit option by value '0' on #fruits
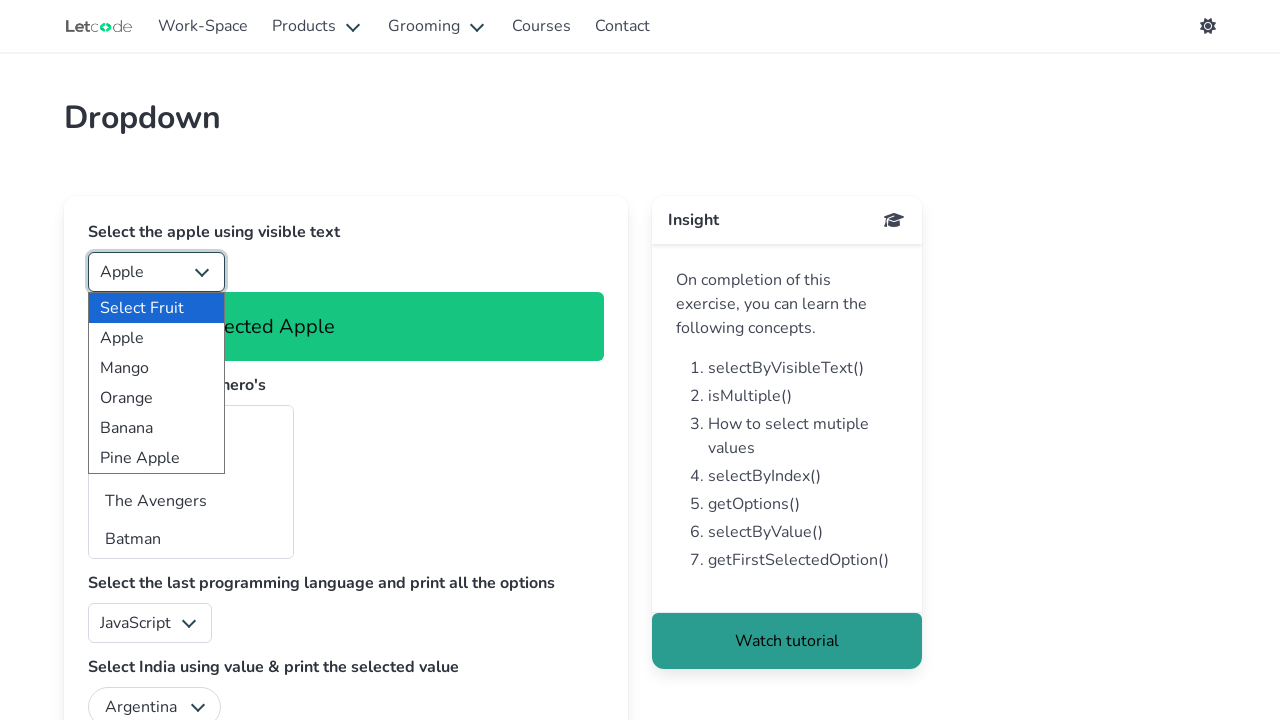

Selected superhero option at index 0 on #superheros
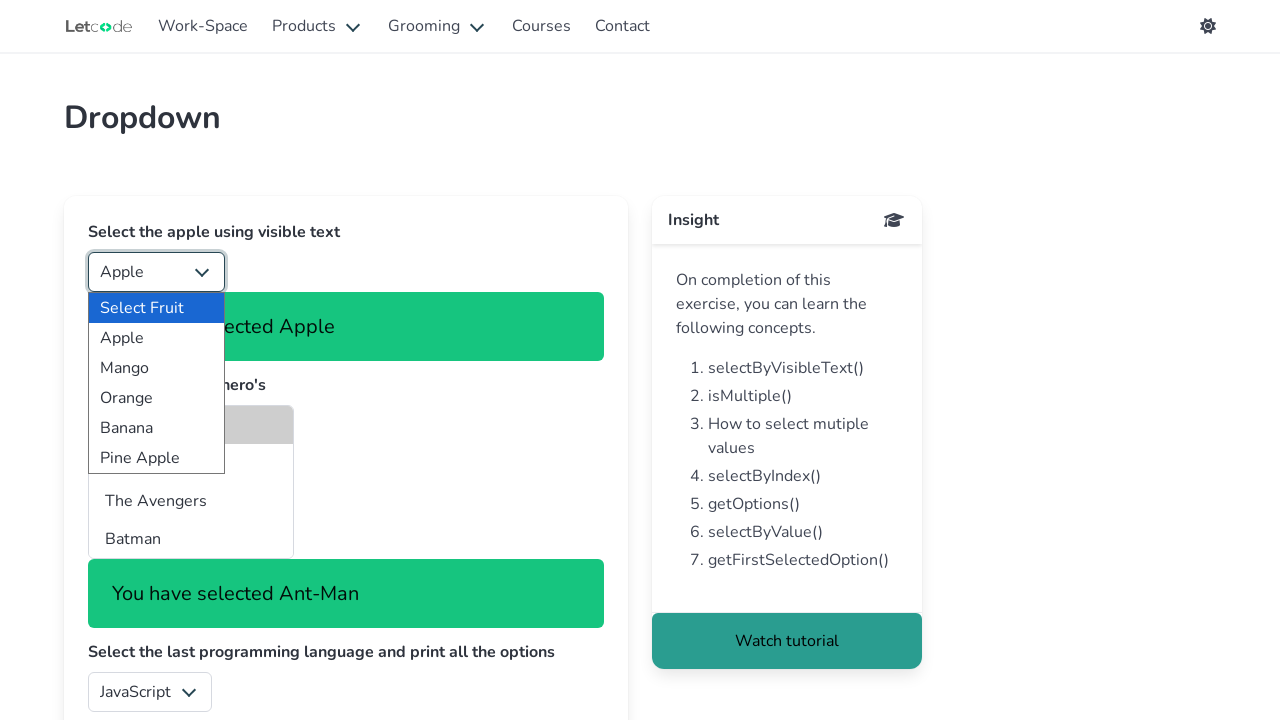

Selected 'Batman' from superheros dropdown by visible text on #superheros
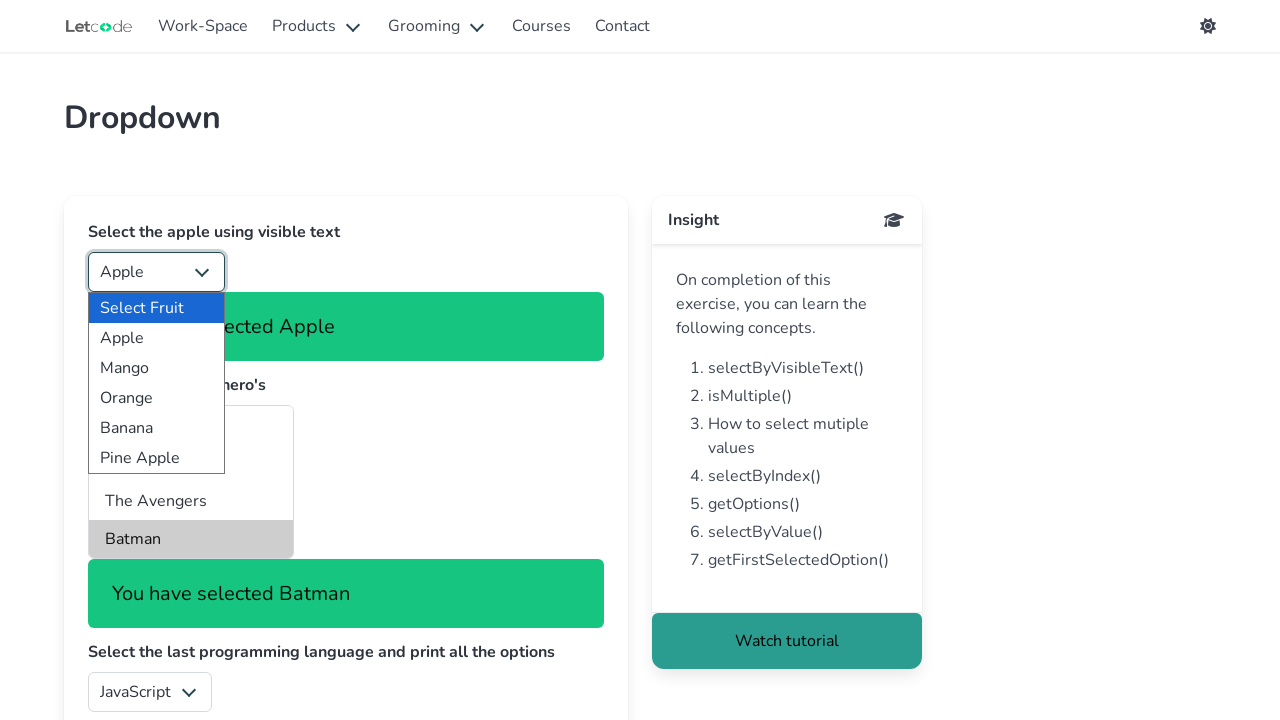

Selected superhero option by value 'ek' on #superheros
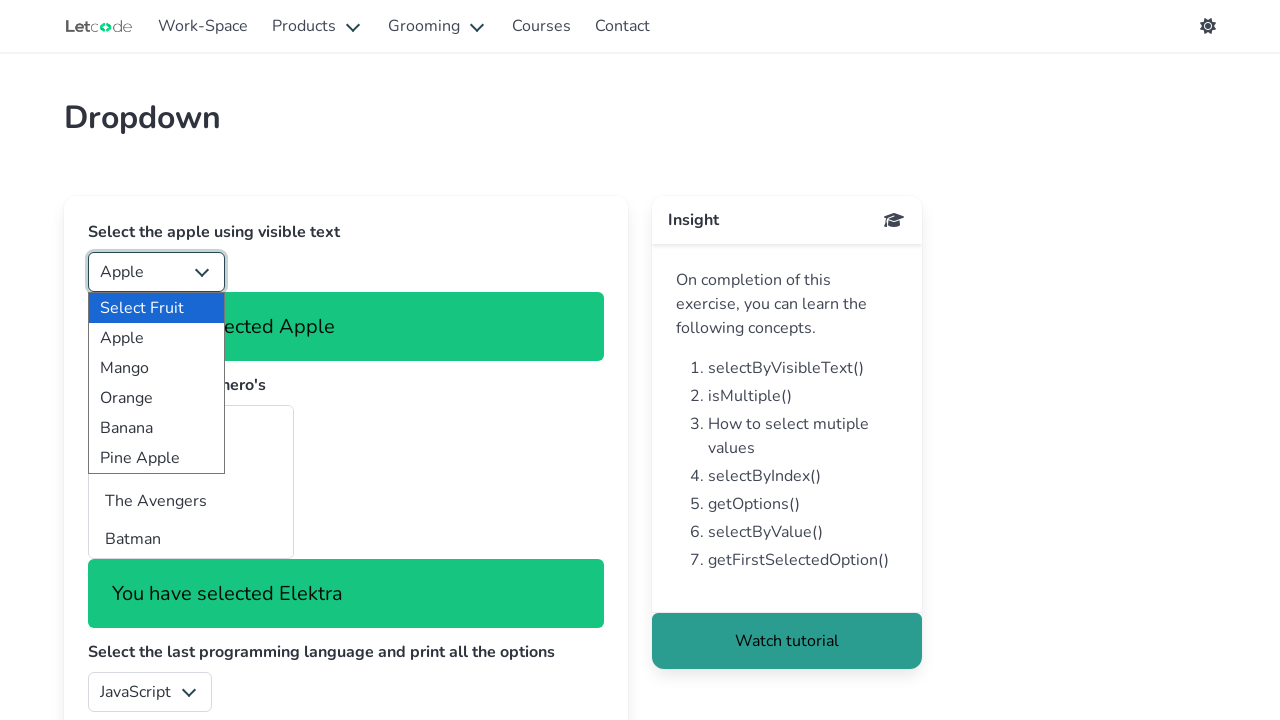

Scrolled down 300 pixels to view more dropdowns
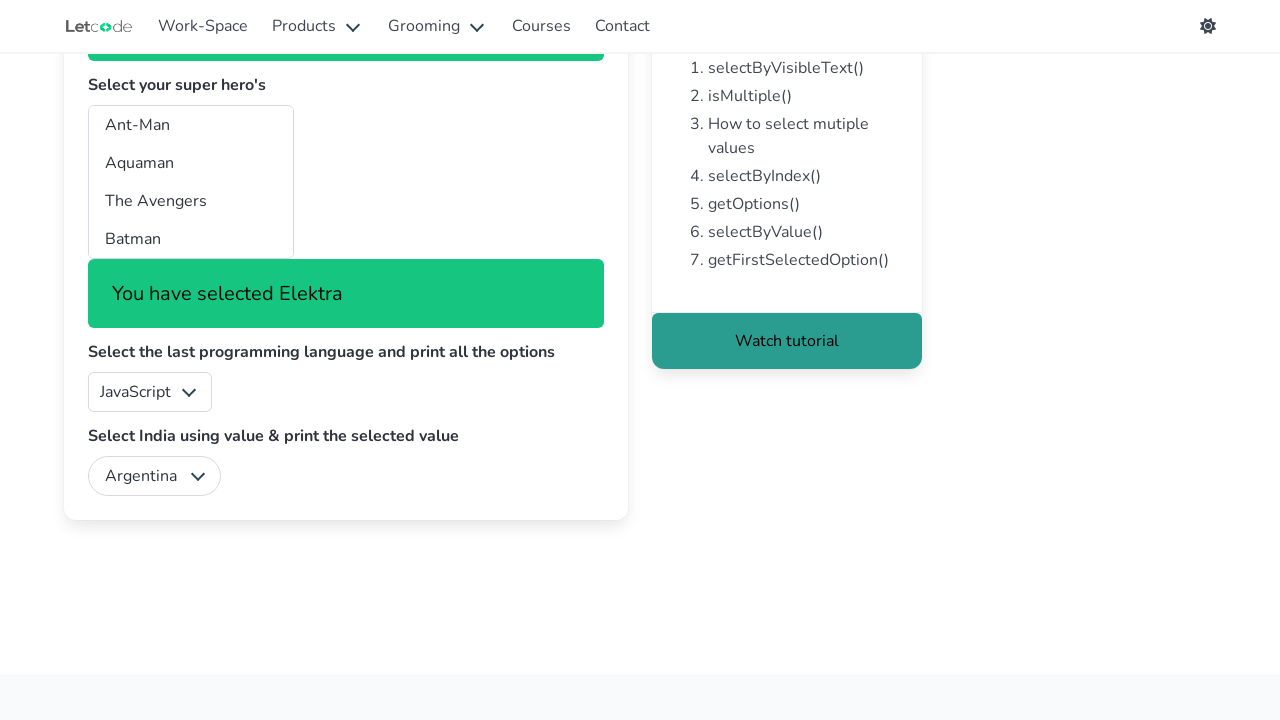

Clicked on programming language dropdown at (150, 392) on #lang
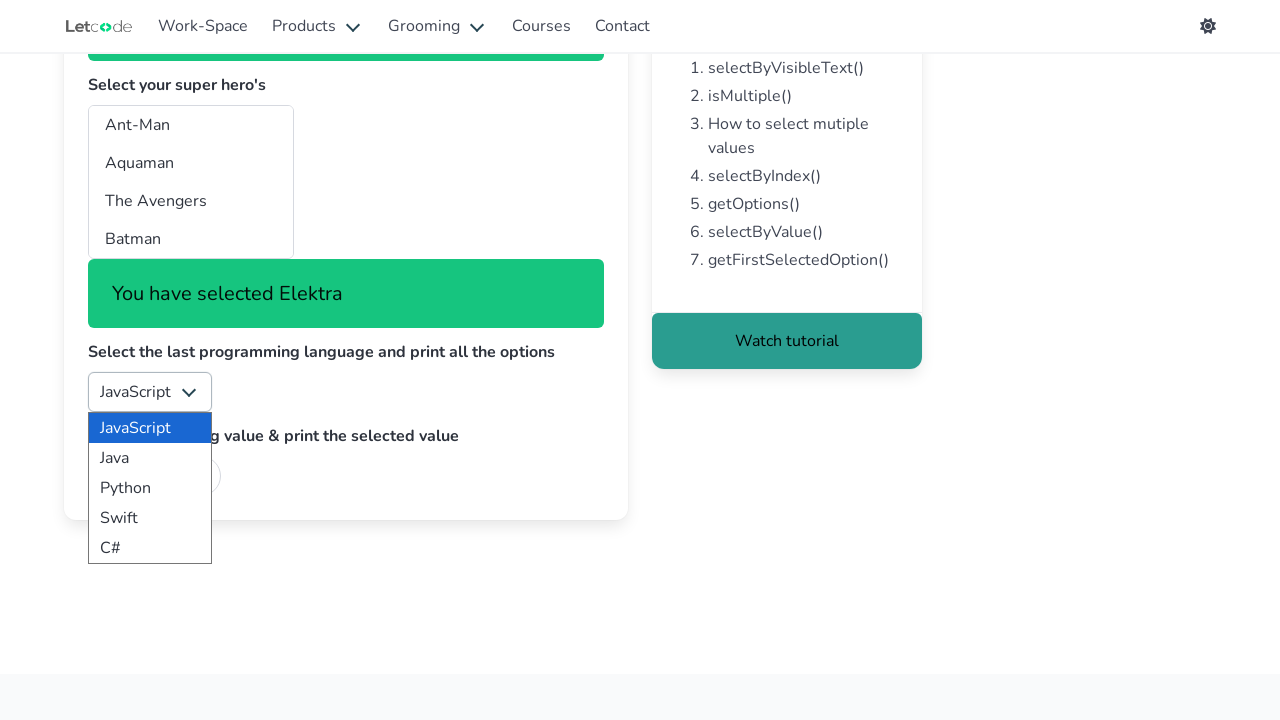

Retrieved all programming language options (5 total)
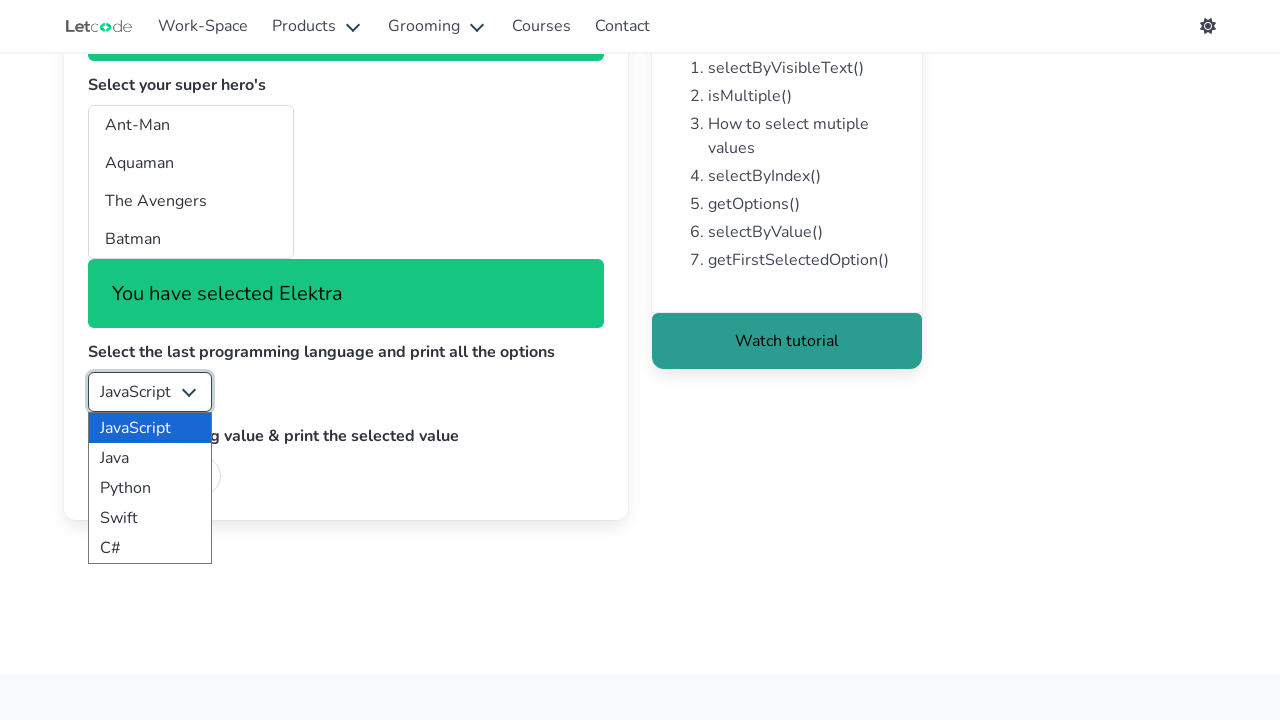

Selected last programming language option at index 4 on #lang
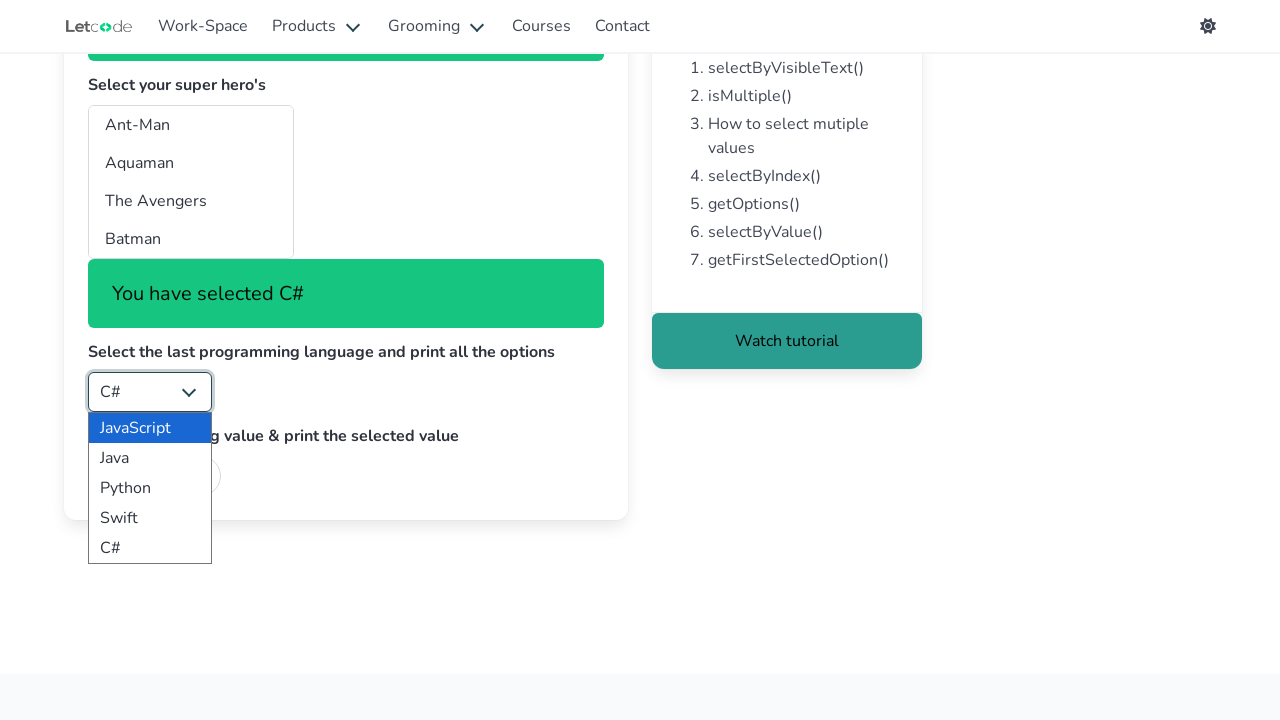

Clicked on country dropdown at (154, 476) on #country
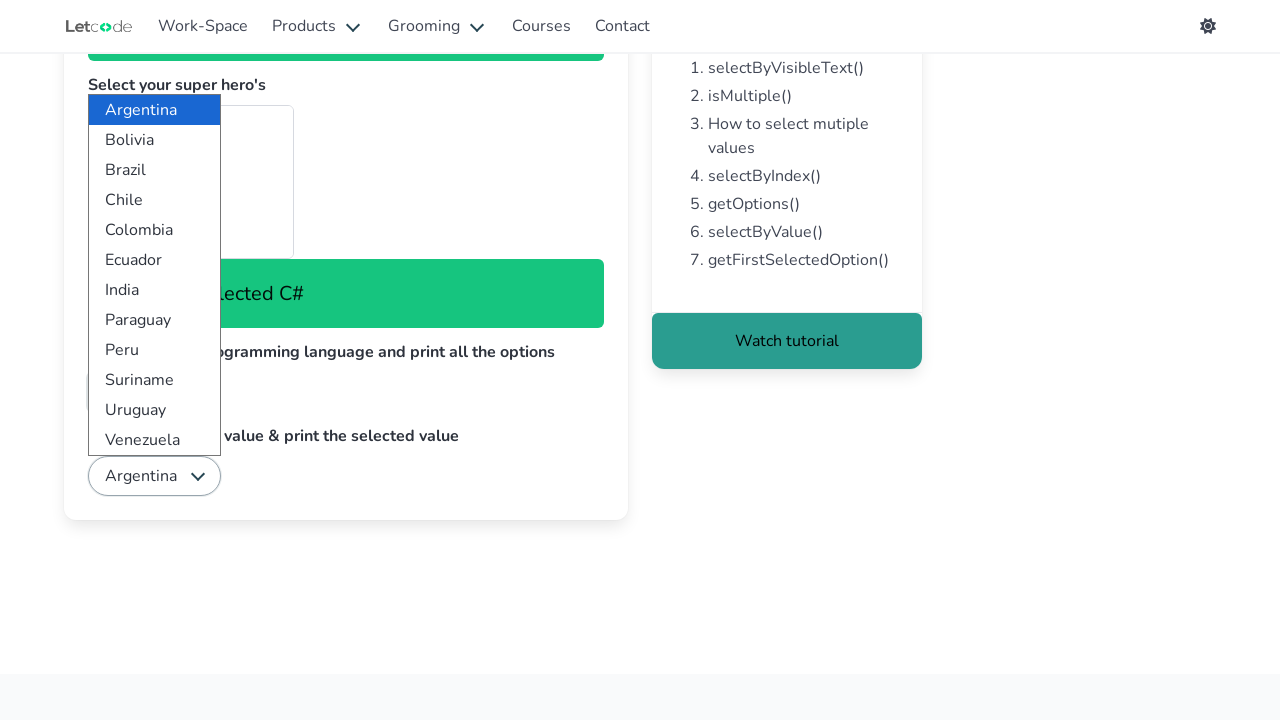

Selected 'India' from country dropdown by value on #country
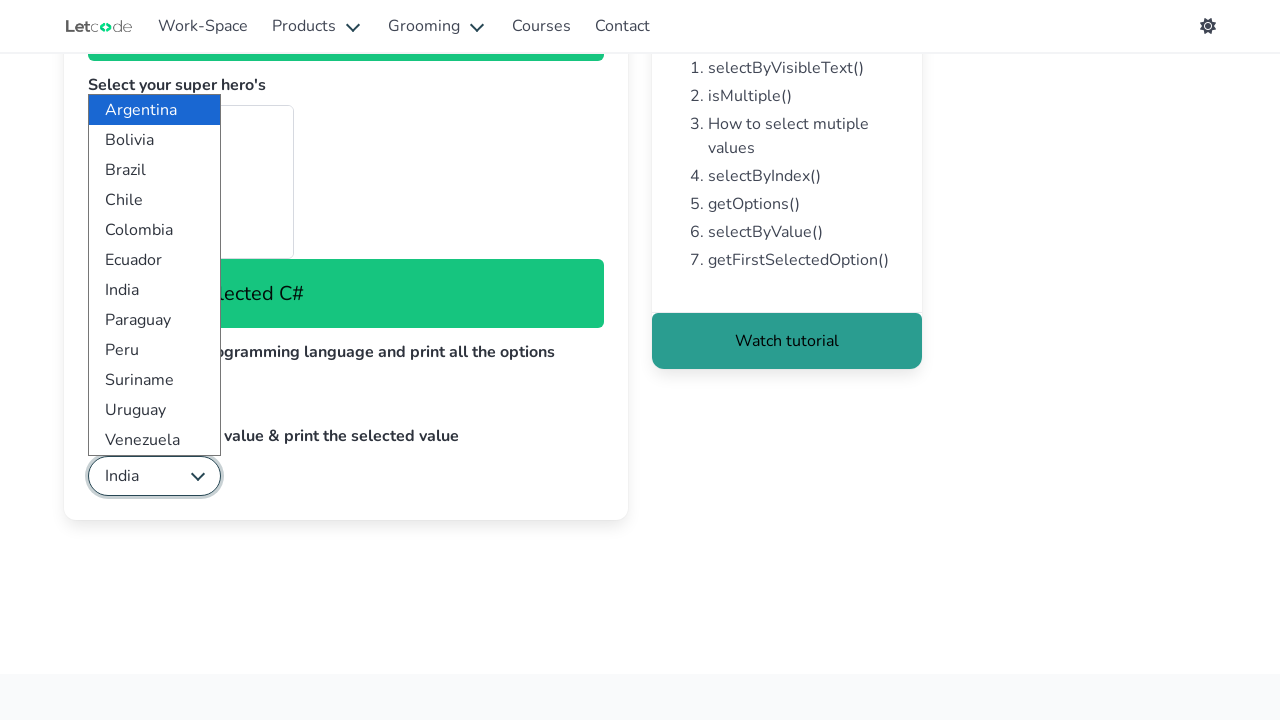

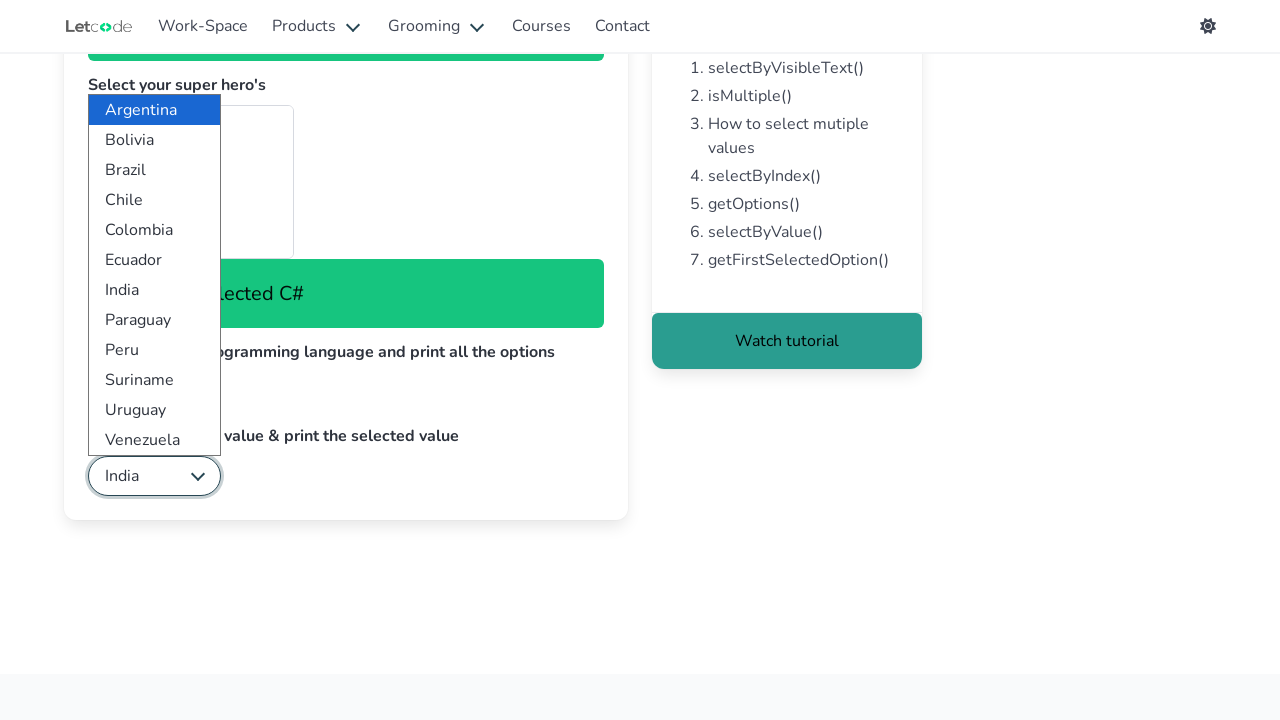